Tests loading both green and blue elements simultaneously by clicking the combined start button and verifying the loading sequence.

Starting URL: https://kristinek.github.io/site/examples/loading_color

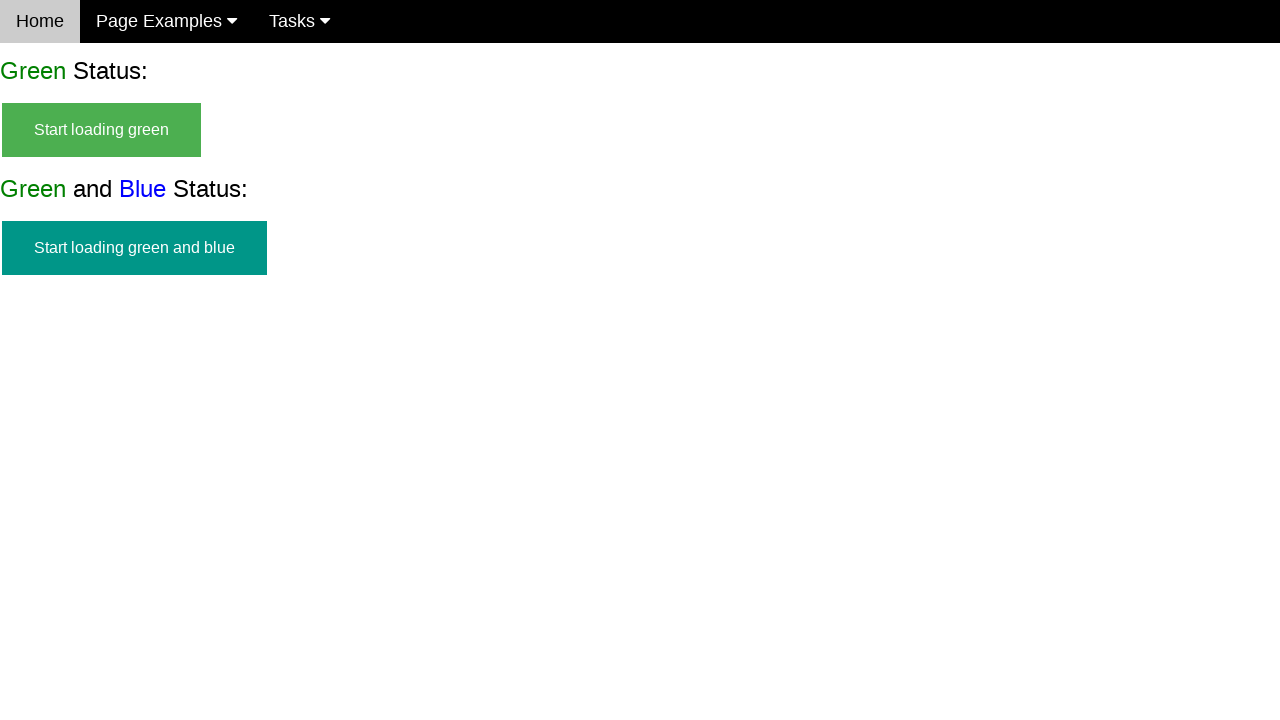

Waited for combined green and blue start button to appear
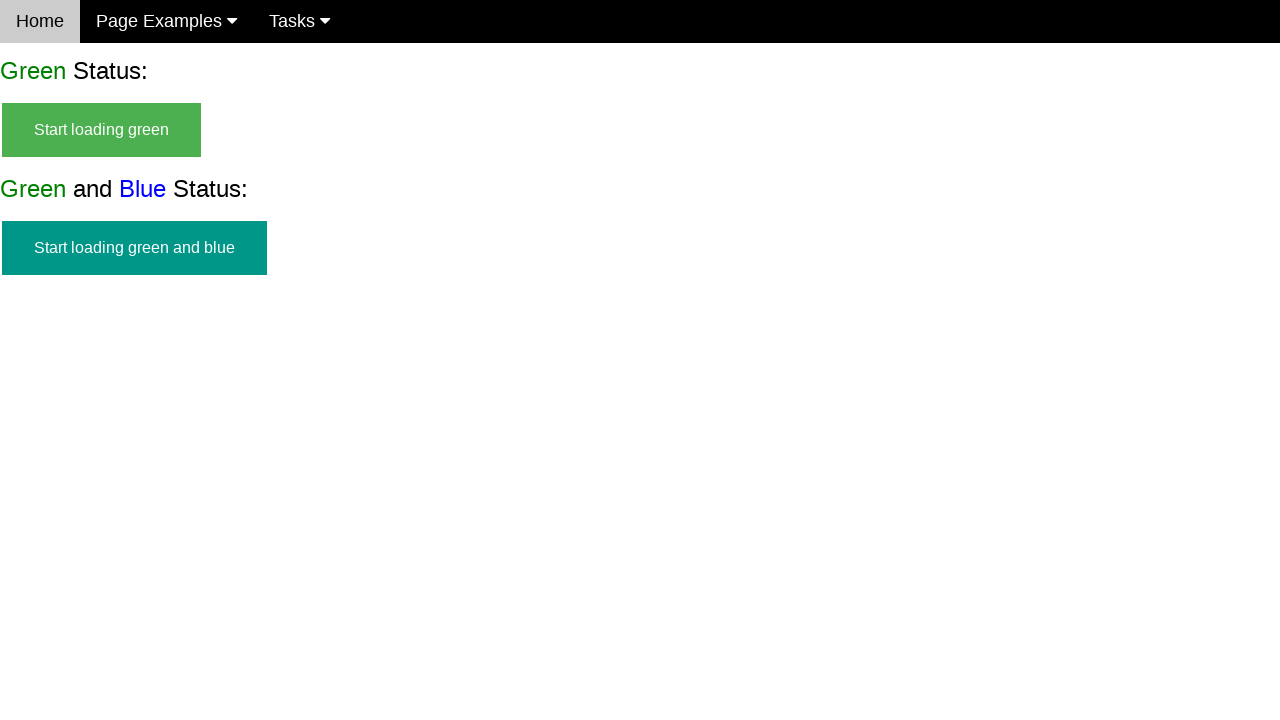

Clicked combined start button to load green and blue elements simultaneously at (134, 248) on #start_green_and_blue
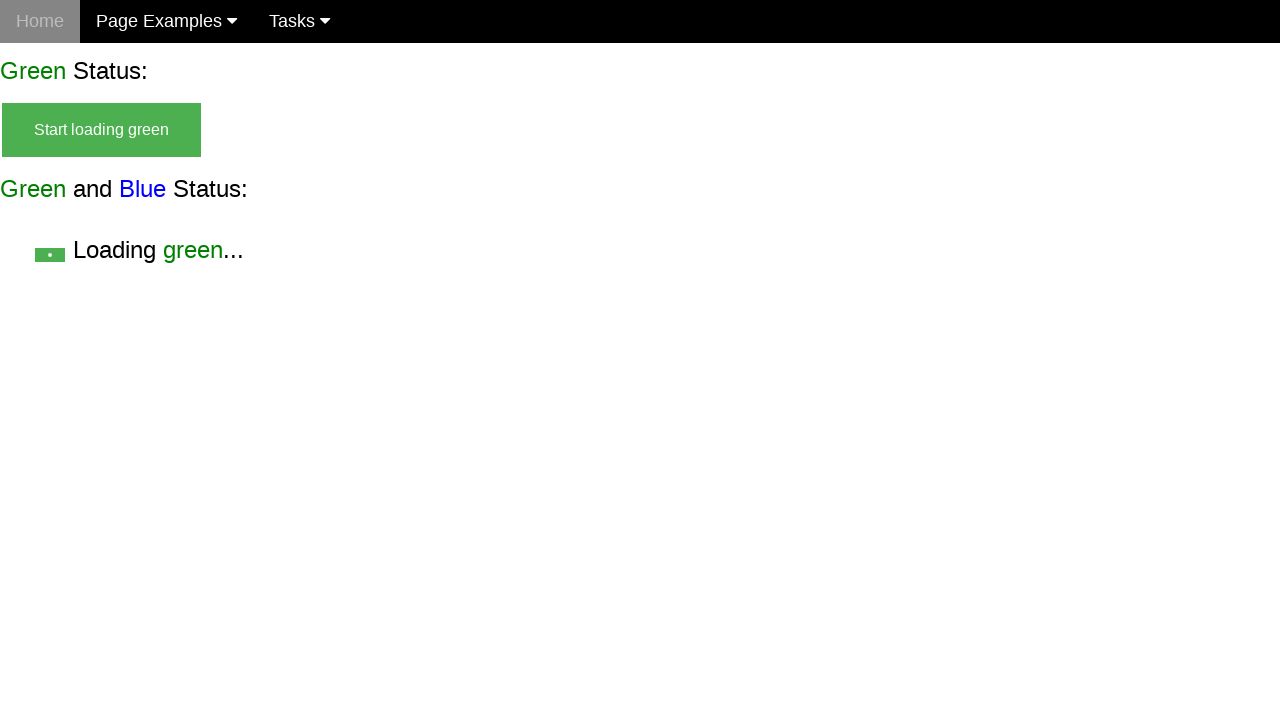

Verified that combined start button is no longer visible after clicking
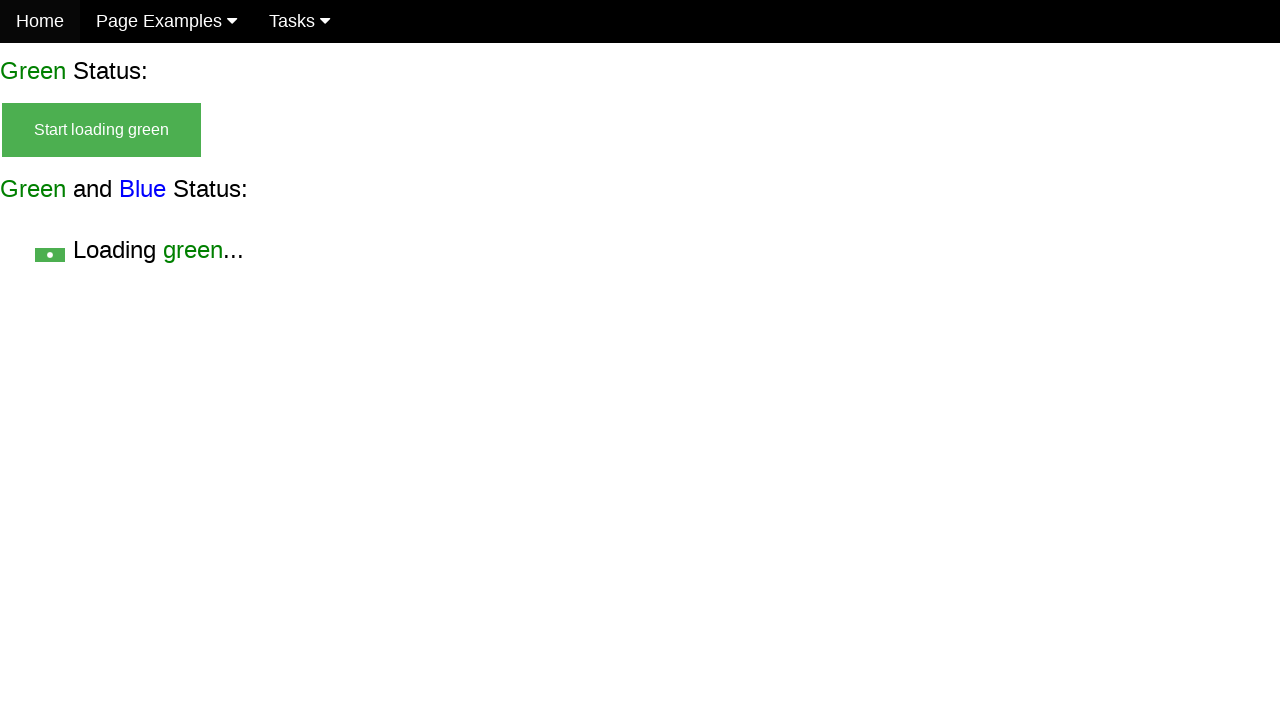

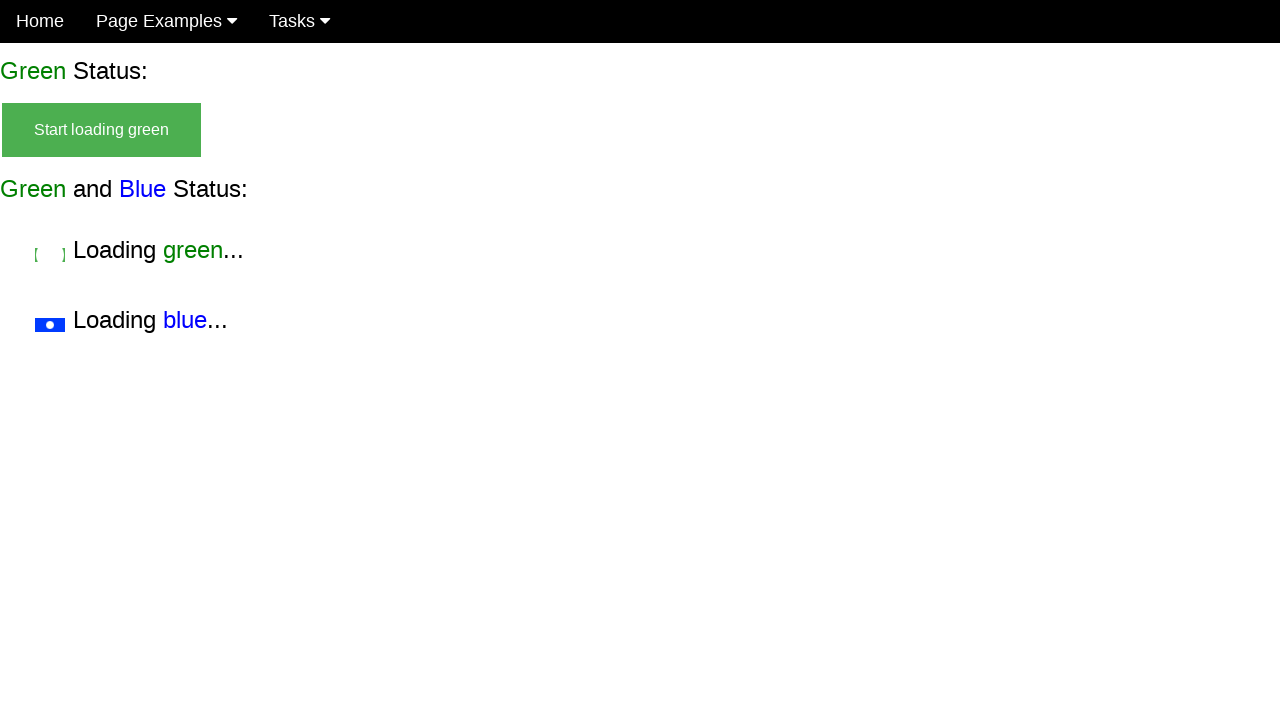